Tests hover functionality by hovering over an avatar image and verifying that the caption (additional user information) becomes visible.

Starting URL: http://the-internet.herokuapp.com/hovers

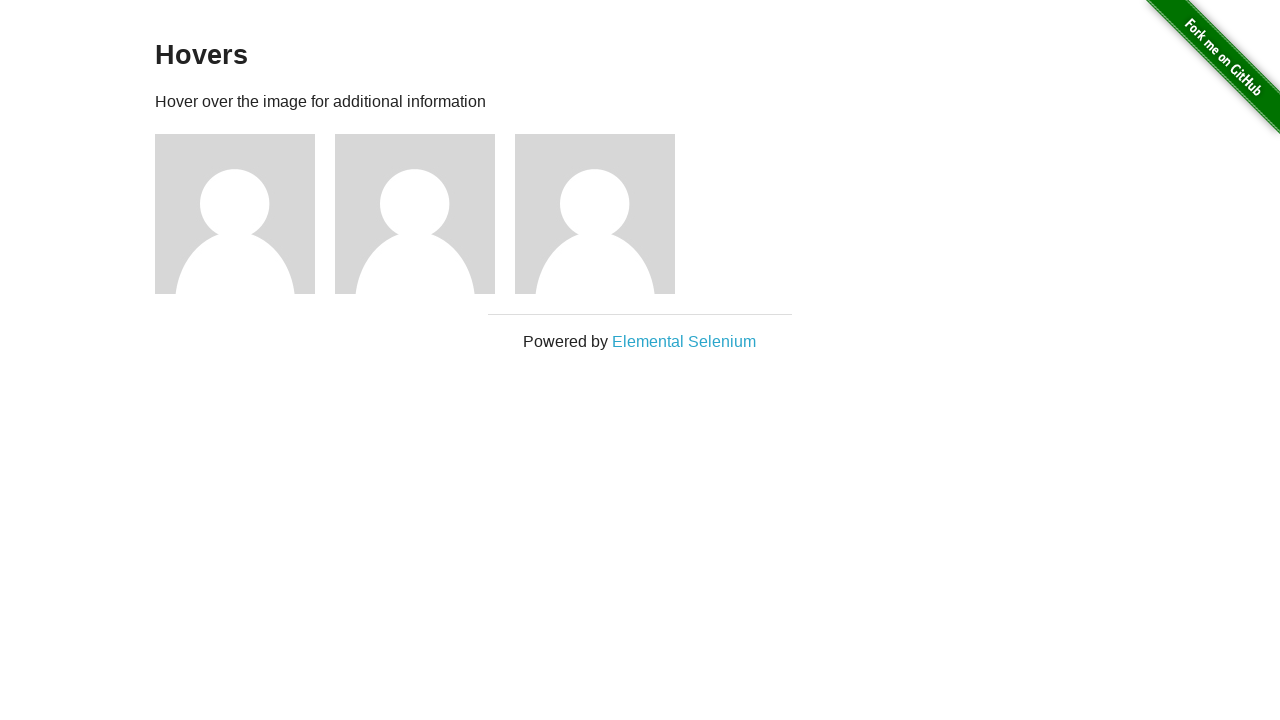

Located the first avatar figure element
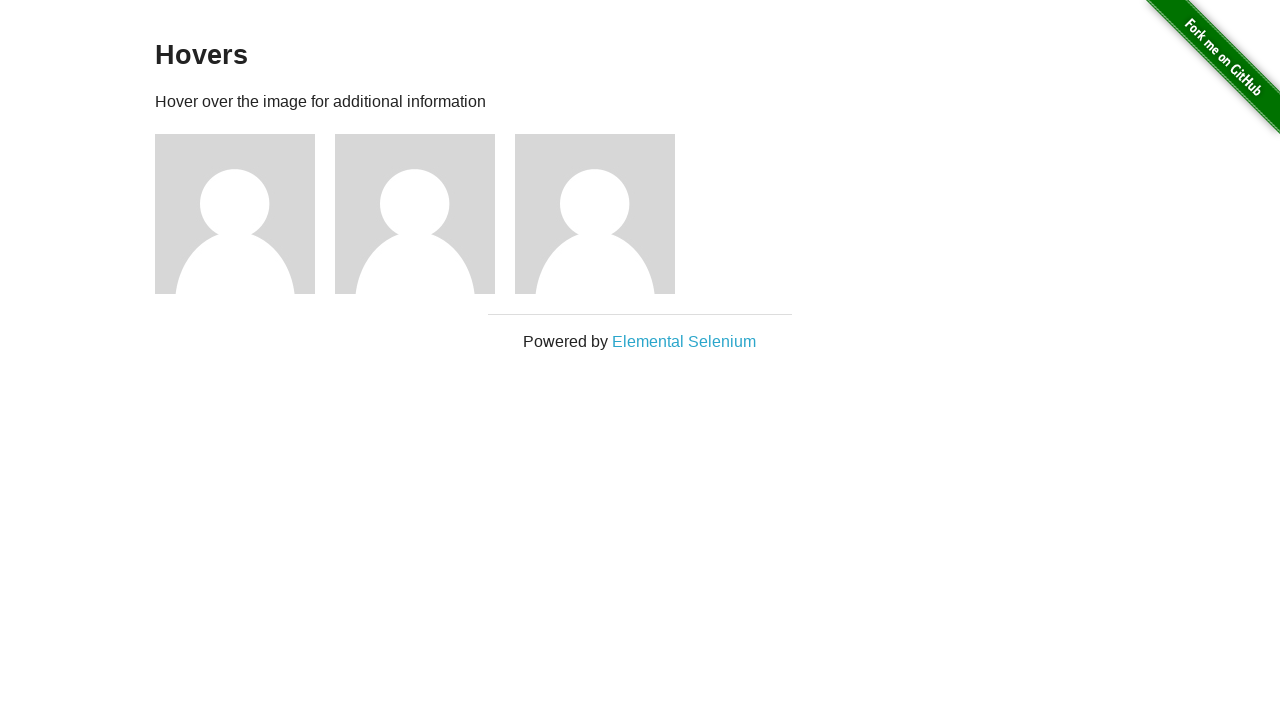

Hovered over the avatar image at (245, 214) on .figure >> nth=0
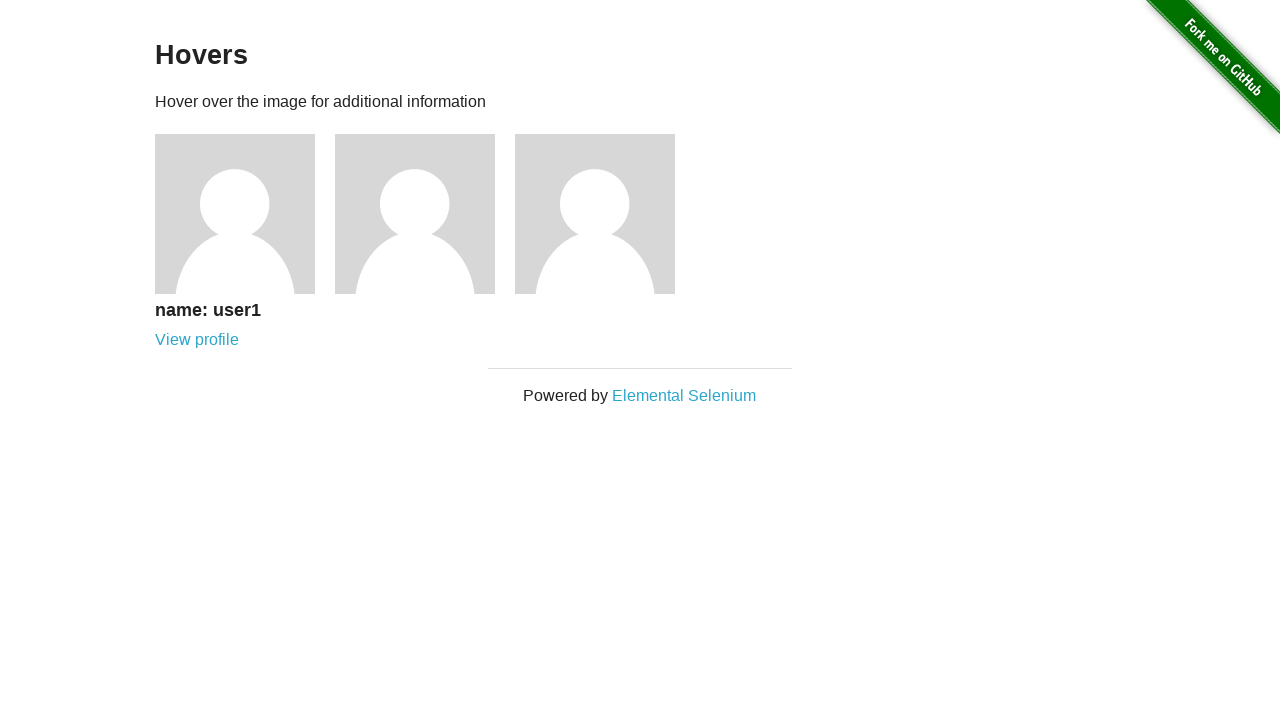

Located the caption element
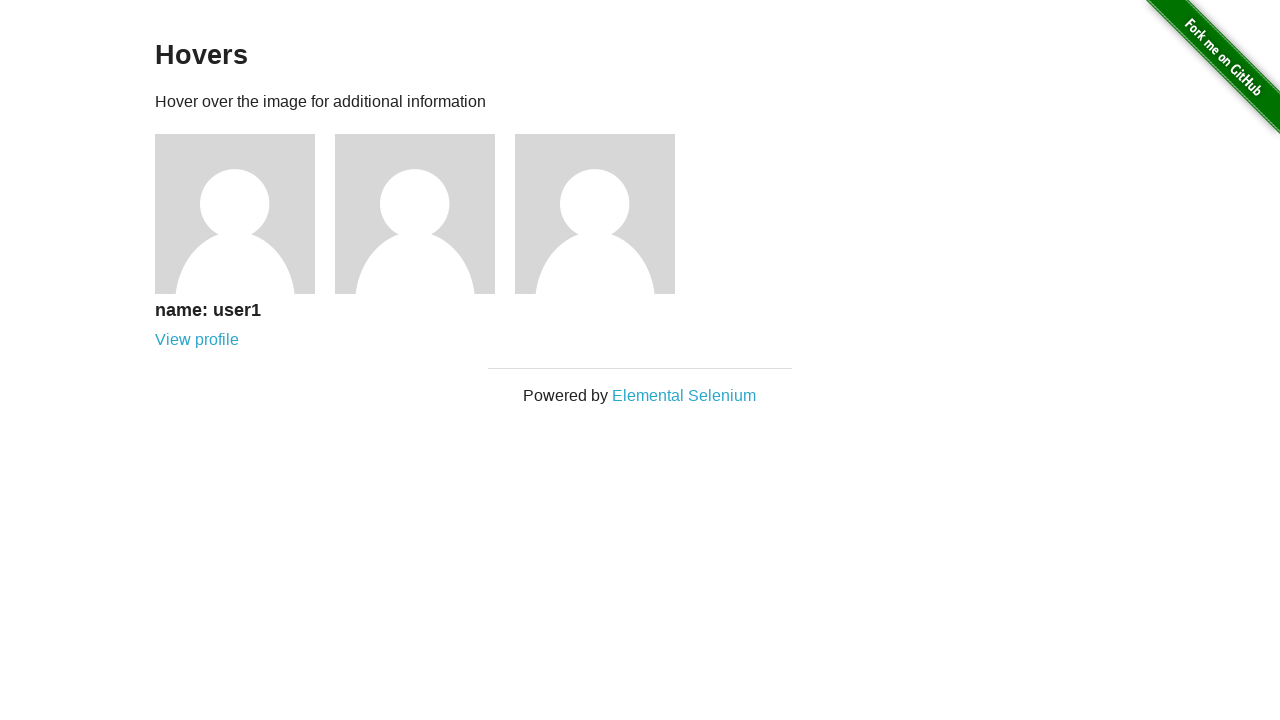

Waited for caption to become visible
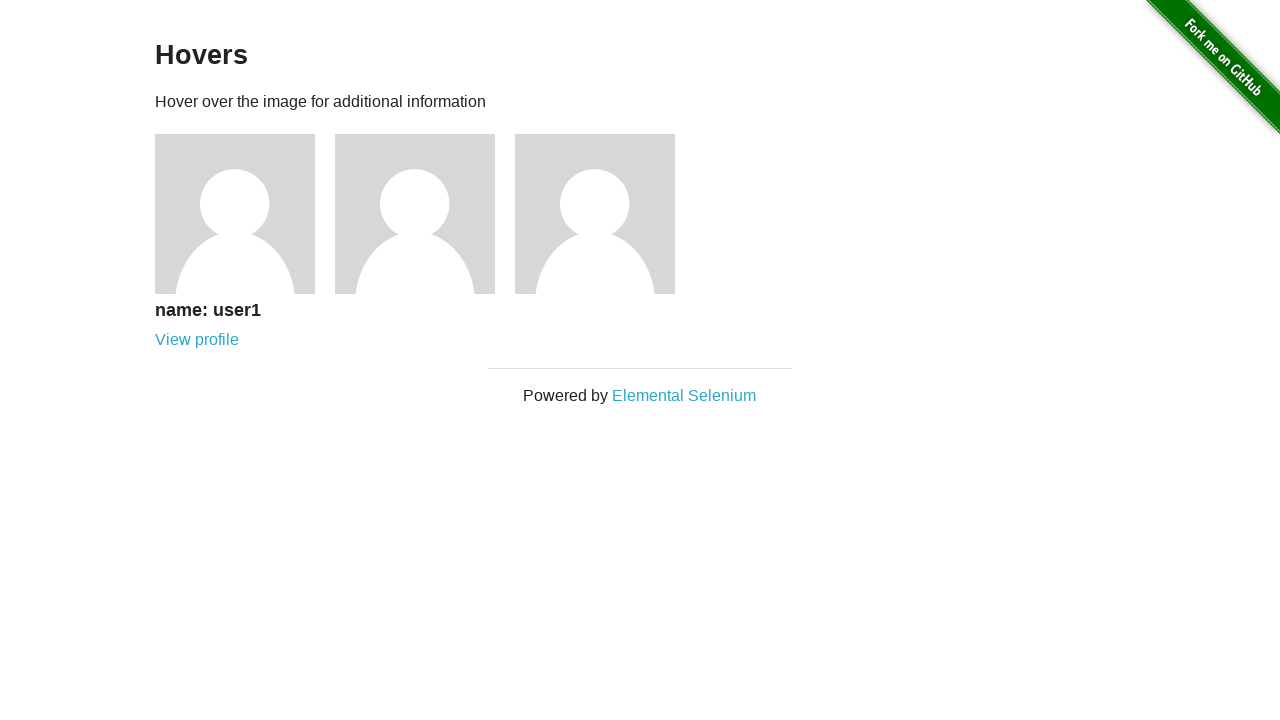

Verified that the caption is visible
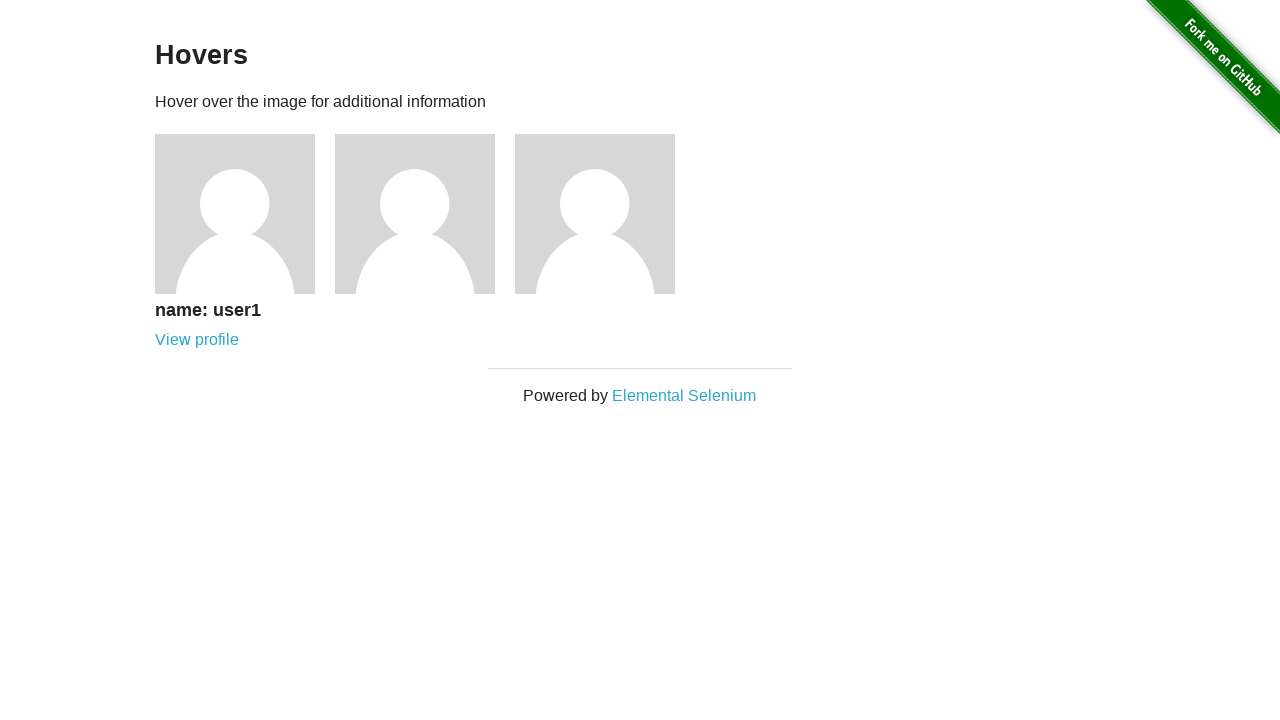

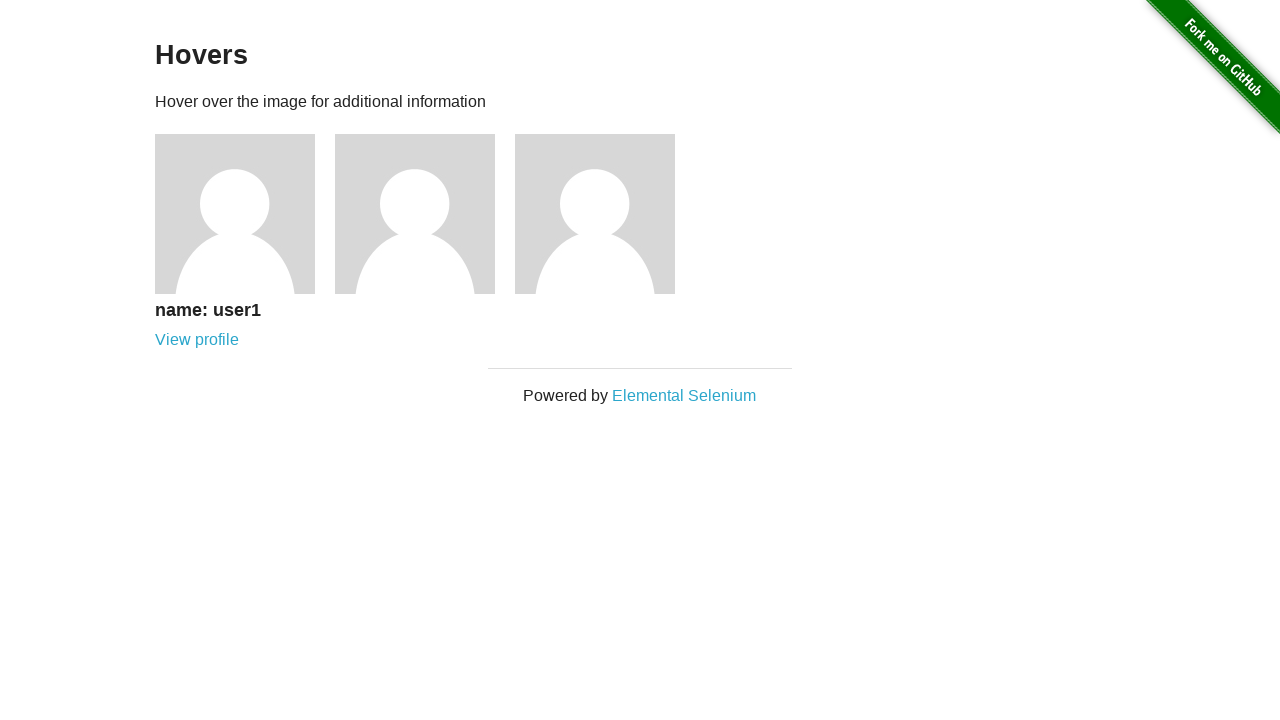